Tests shadow DOM interaction by navigating to a PWA books application and filling a search input field within a shadow DOM element with a search query.

Starting URL: https://books-pwakit.appspot.com

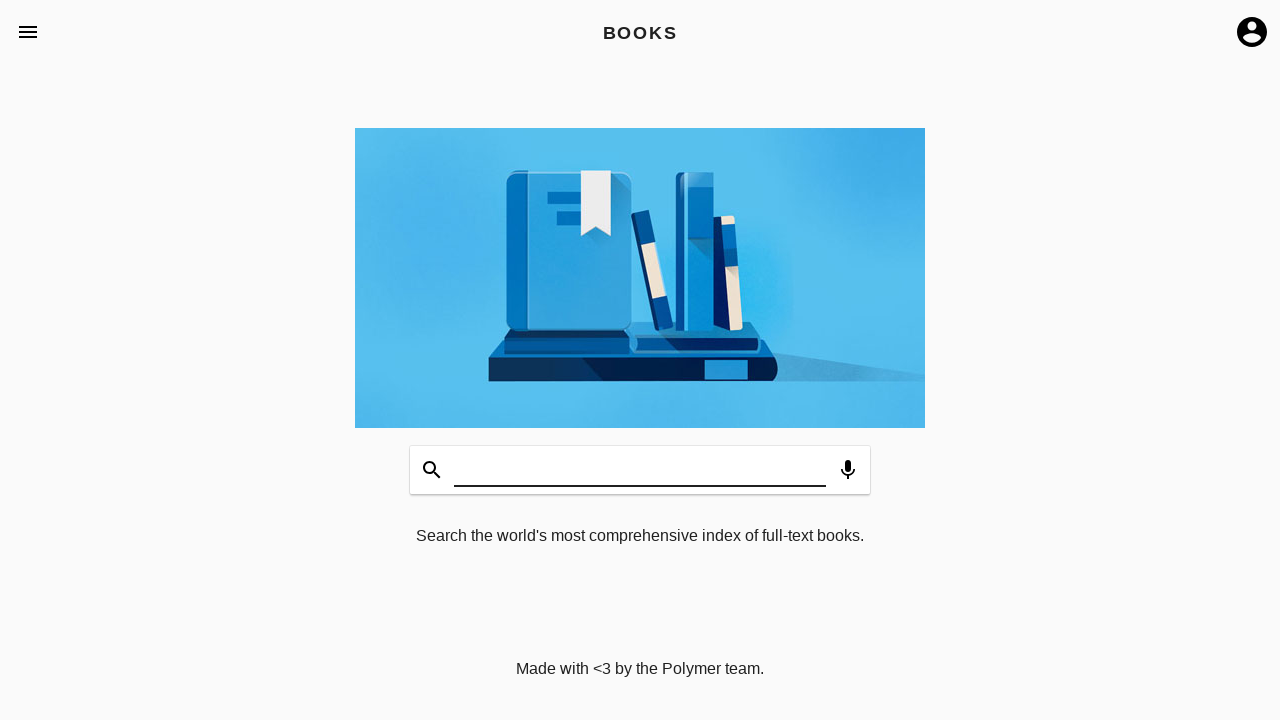

Navigated to PWA books application at https://books-pwakit.appspot.com
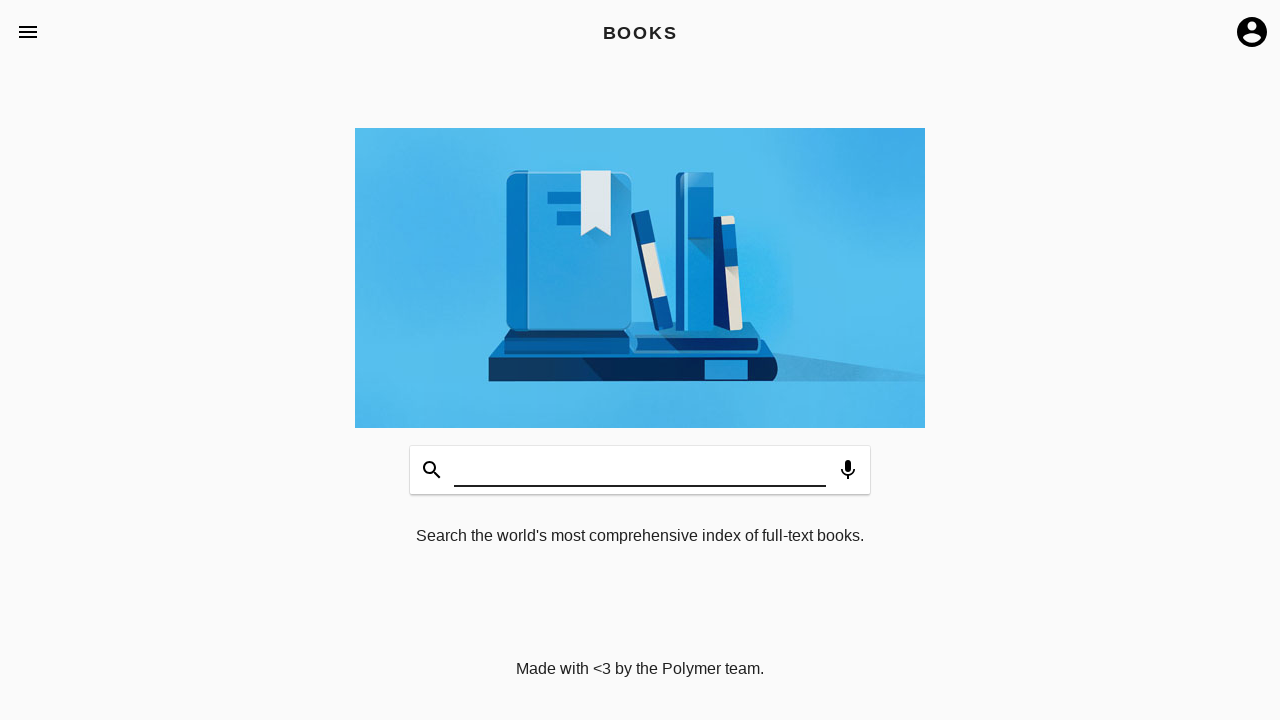

Filled shadow DOM search input field with 'Testing Books' on book-app[apptitle='BOOKS'] #input
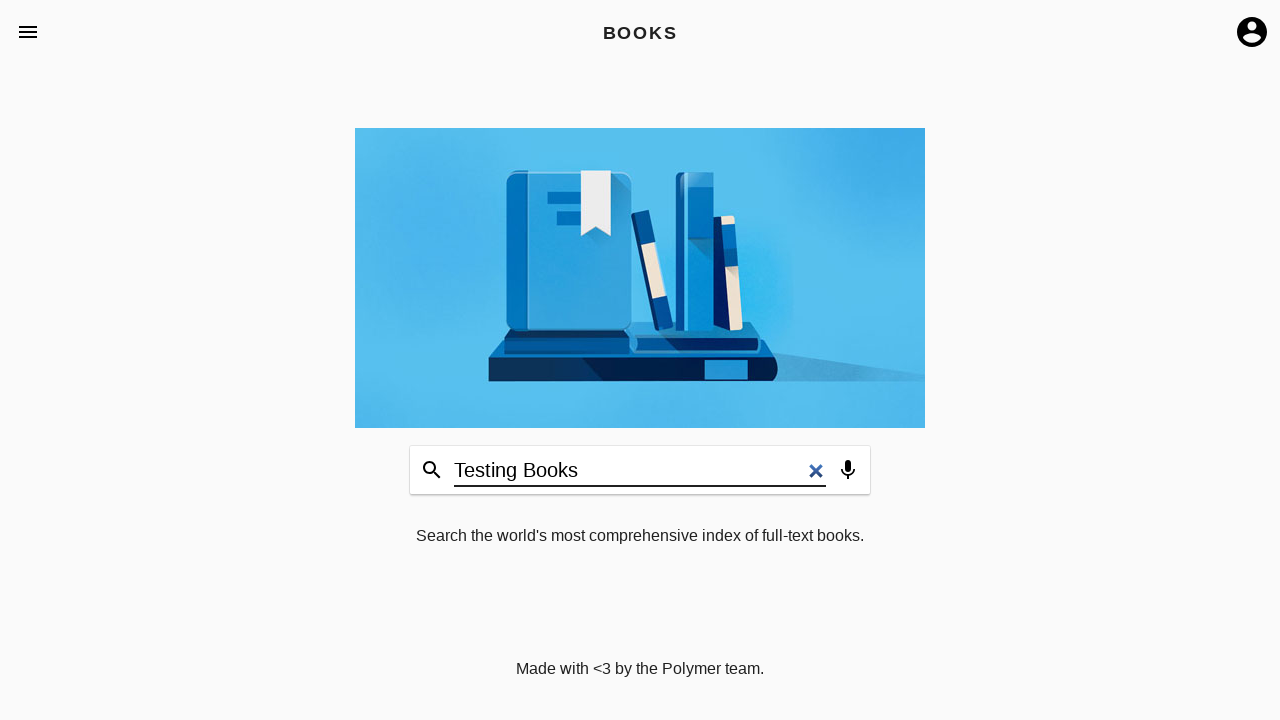

Waited 3 seconds for search results to load
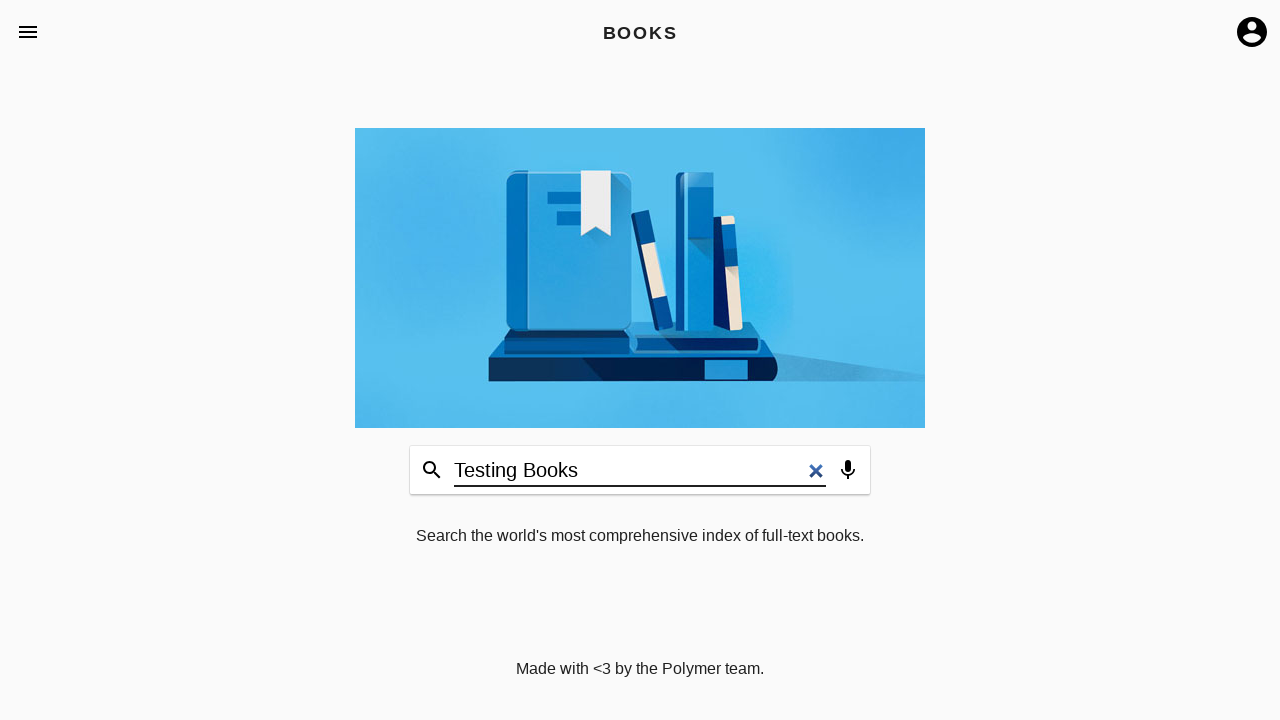

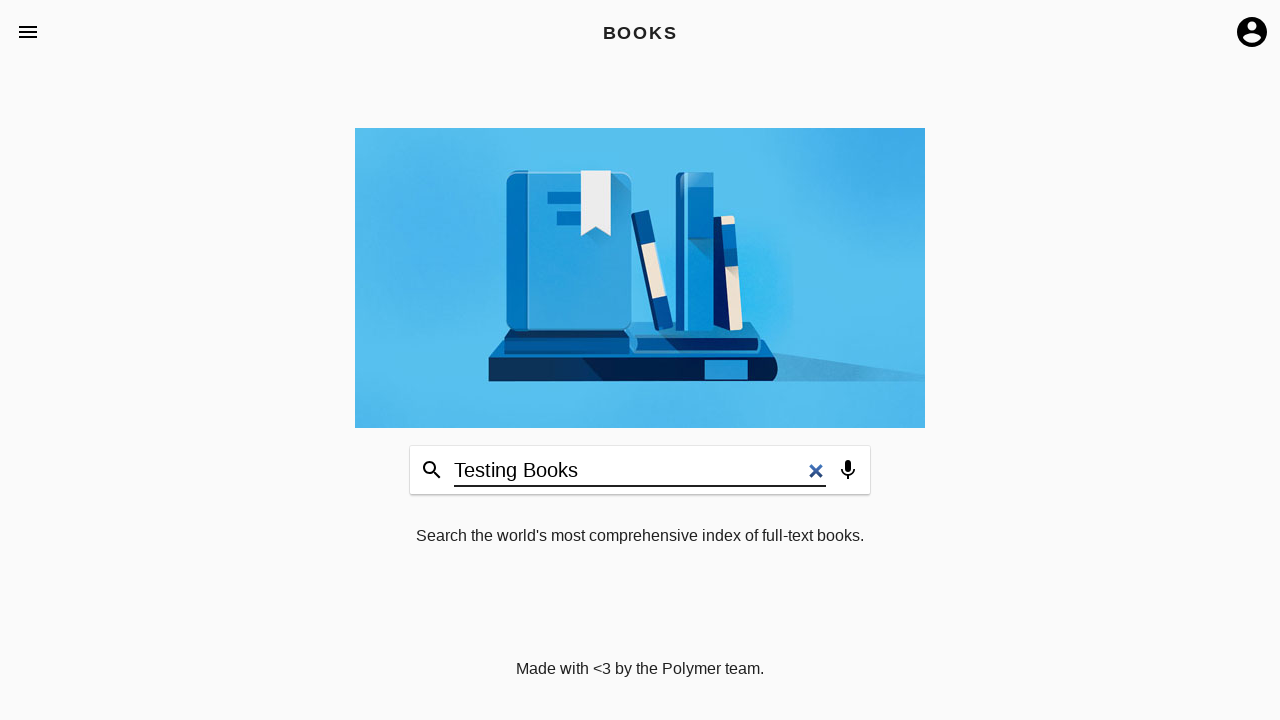